Tests the scholarship filter functionality on a university mobility portal by checking the "Only Scholarships" checkbox and clicking the query/submit button to filter results.

Starting URL: http://asone.udea.edu.co/movi/#/convocatorias

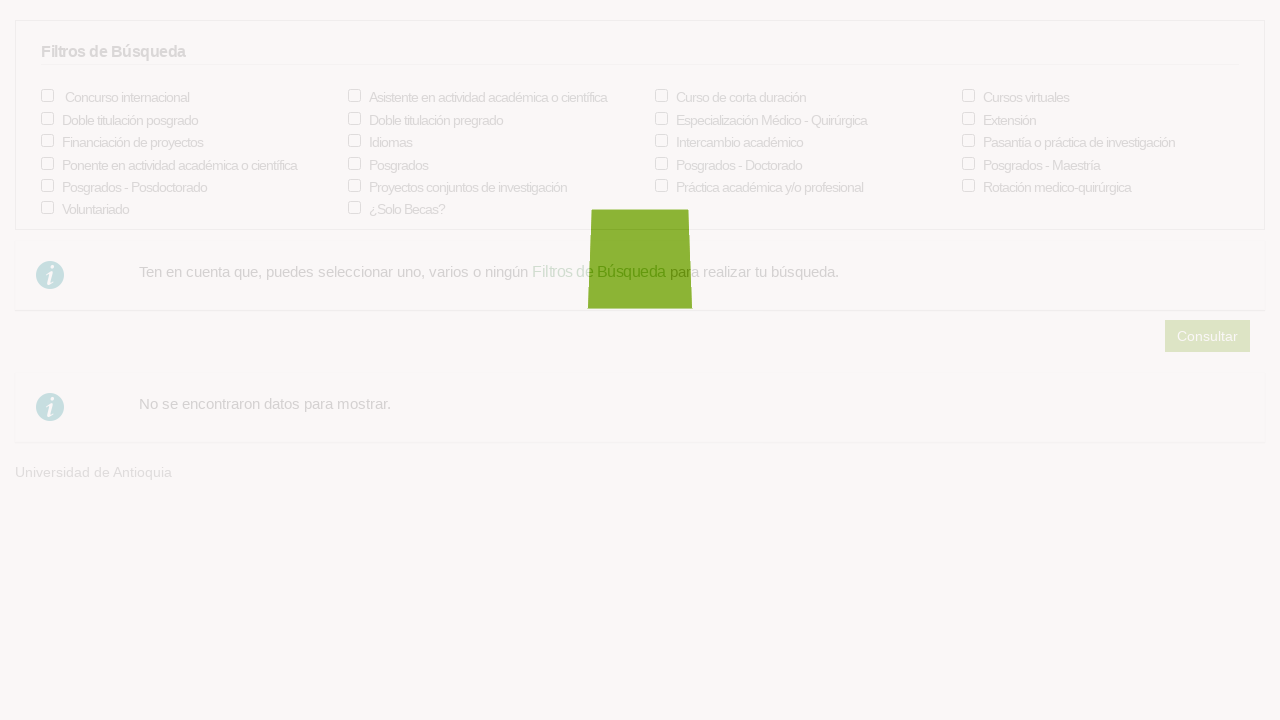

Verified 'Movilidad' is present in page title
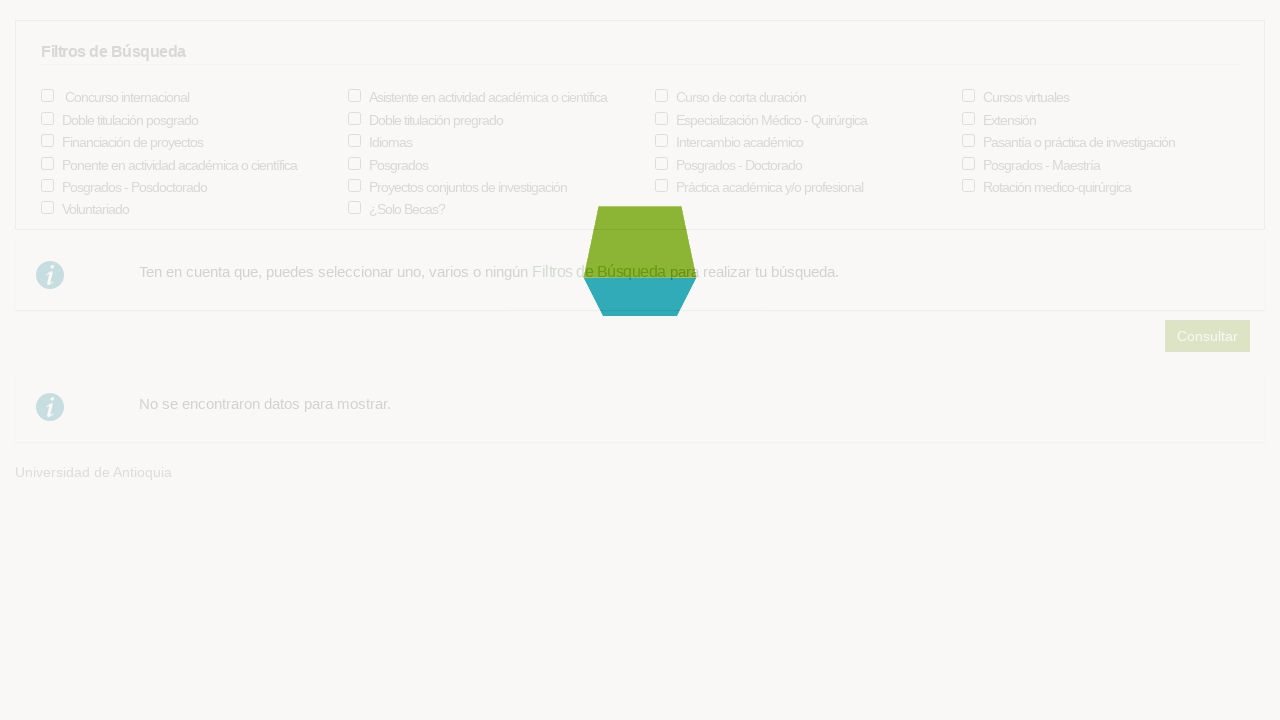

Waited for page to reach networkidle state
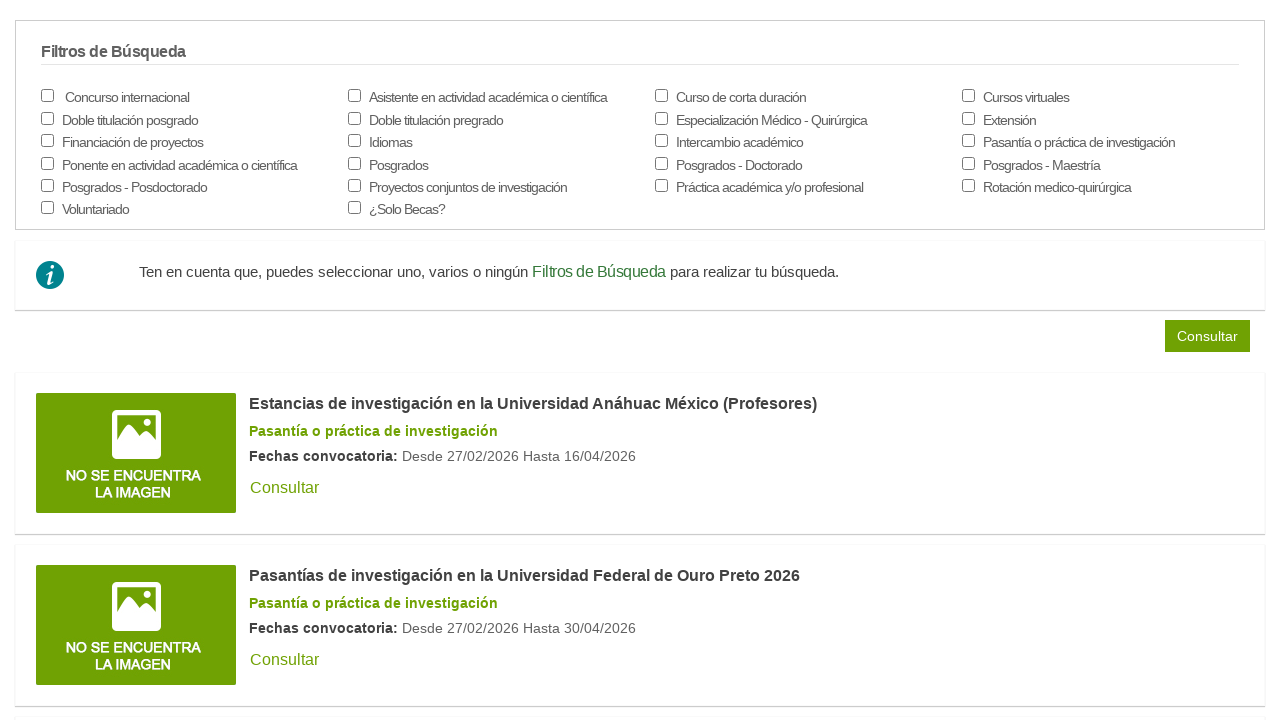

Clicked the 'Only Scholarships?' checkbox at (407, 209) on xpath=//div/label/span[contains(text(), '¿Solo Becas?')]
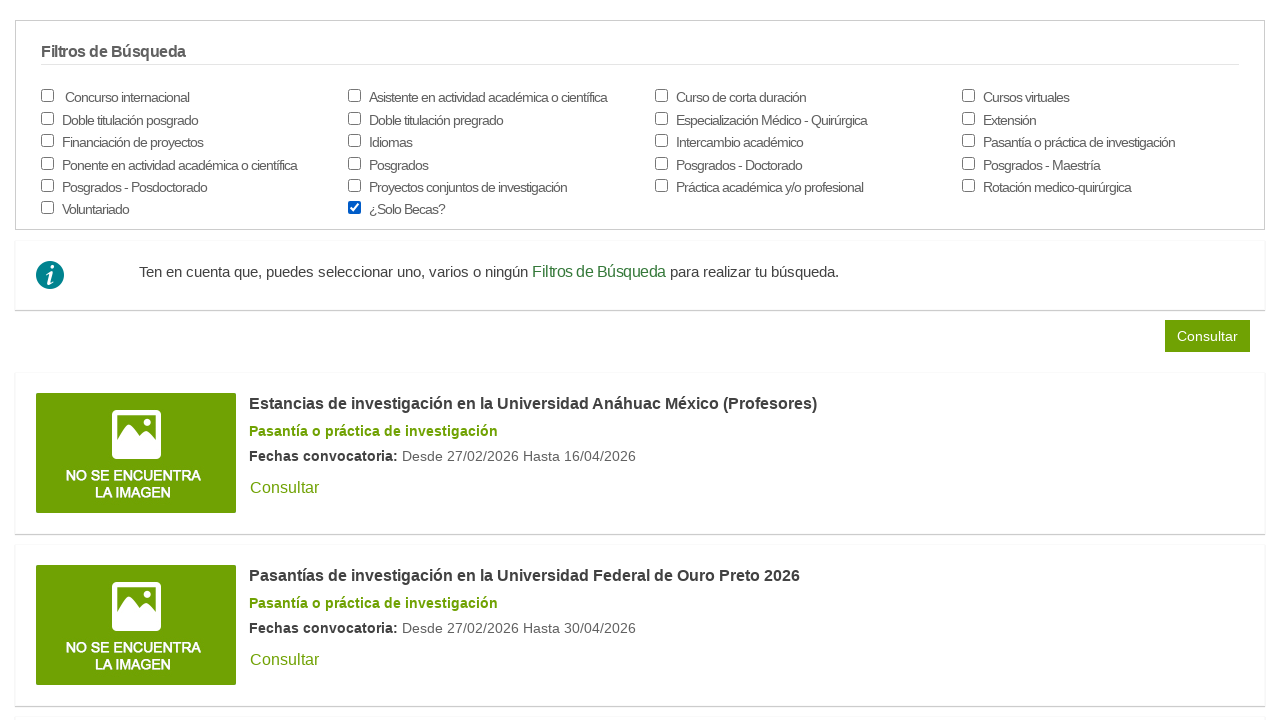

Clicked the query/submit button to filter results at (1208, 336) on xpath=/html/body/div/div[1]/div[3]/div/div/input
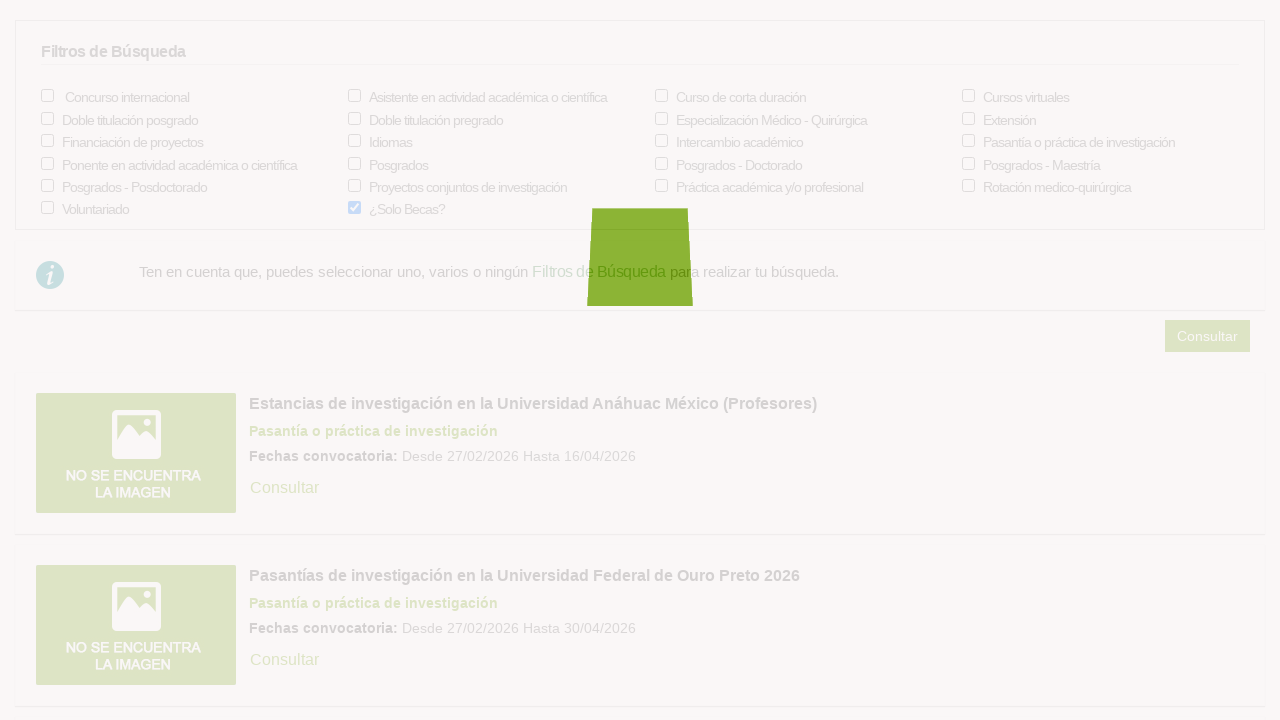

Waited 2 seconds for filtered results to load
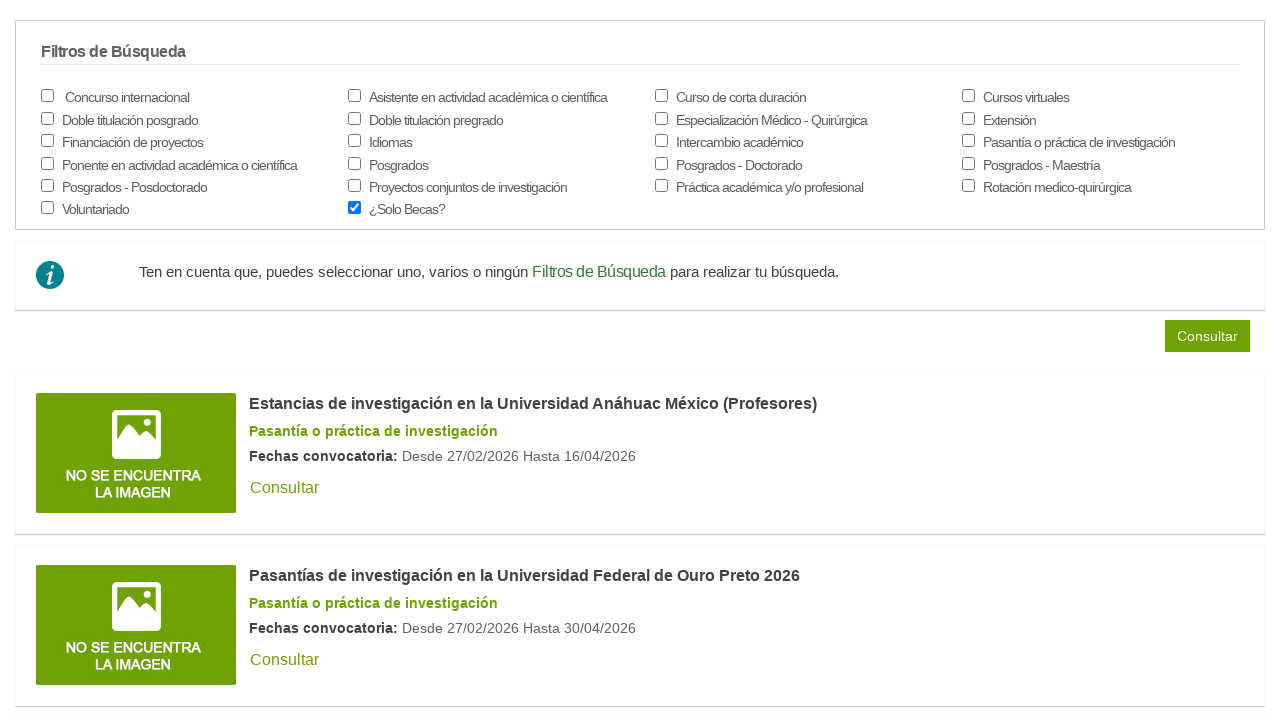

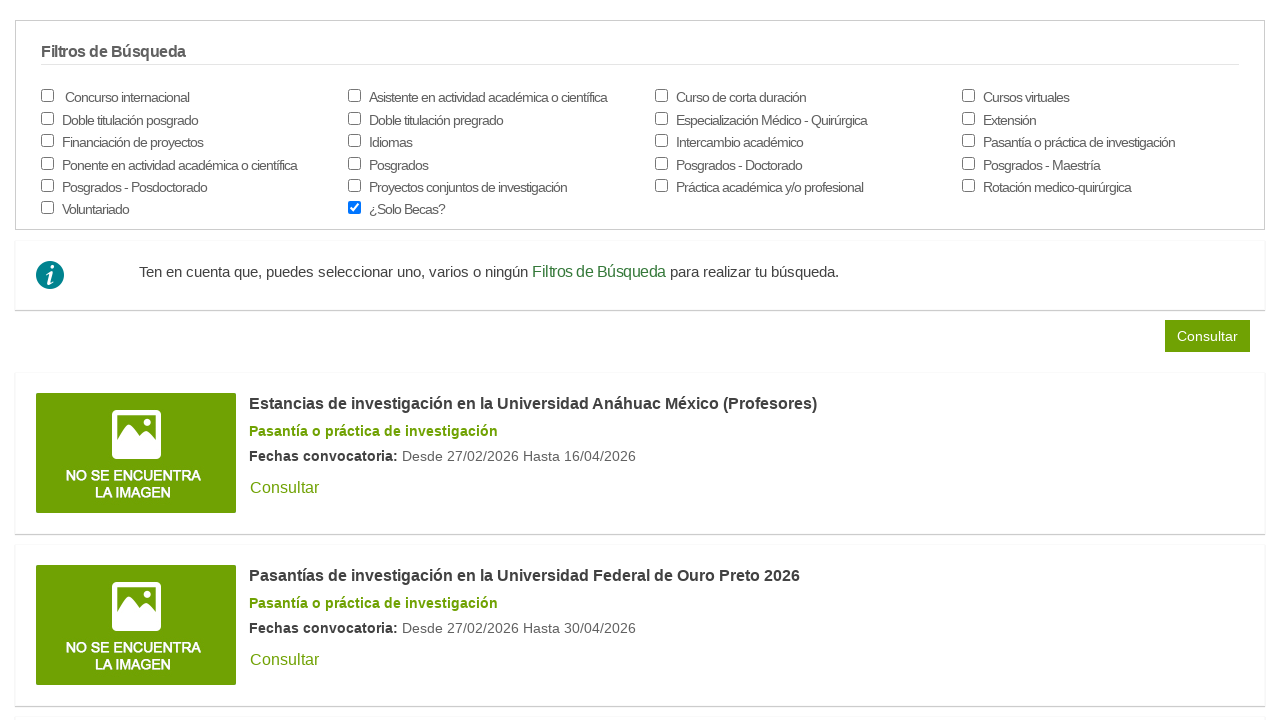